Tests dropdown functionality by clicking on a dropdown element and selecting an option by index from a country code dropdown

Starting URL: https://demoapps.qspiders.com/ui/dropdown

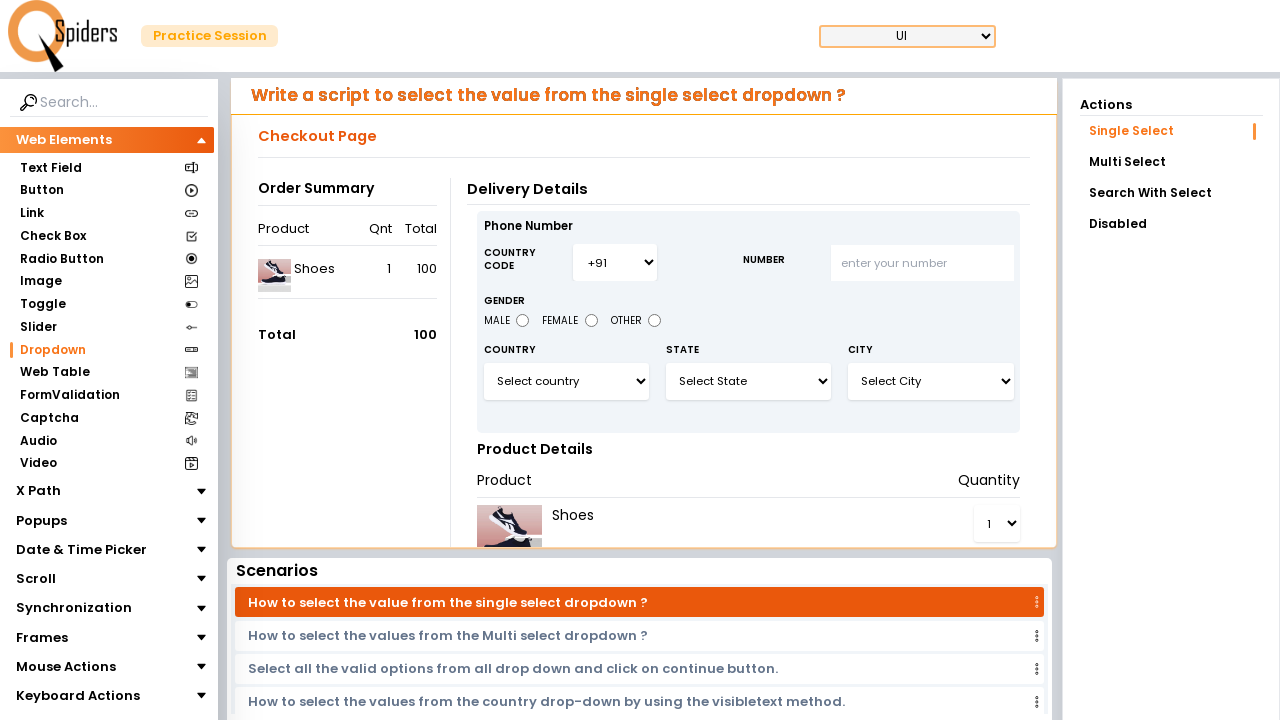

Clicked on 'Dropdown' text to navigate to dropdown section at (52, 350) on internal:text="Dropdown"s
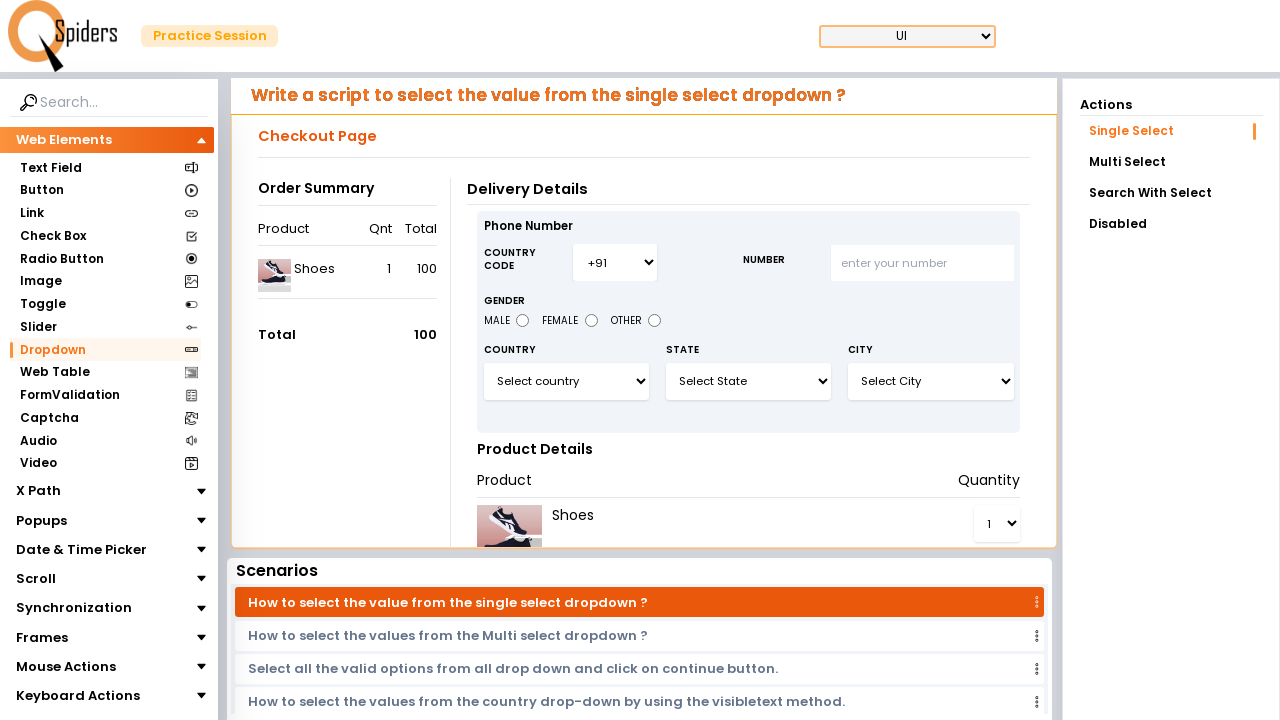

Country code dropdown element became visible
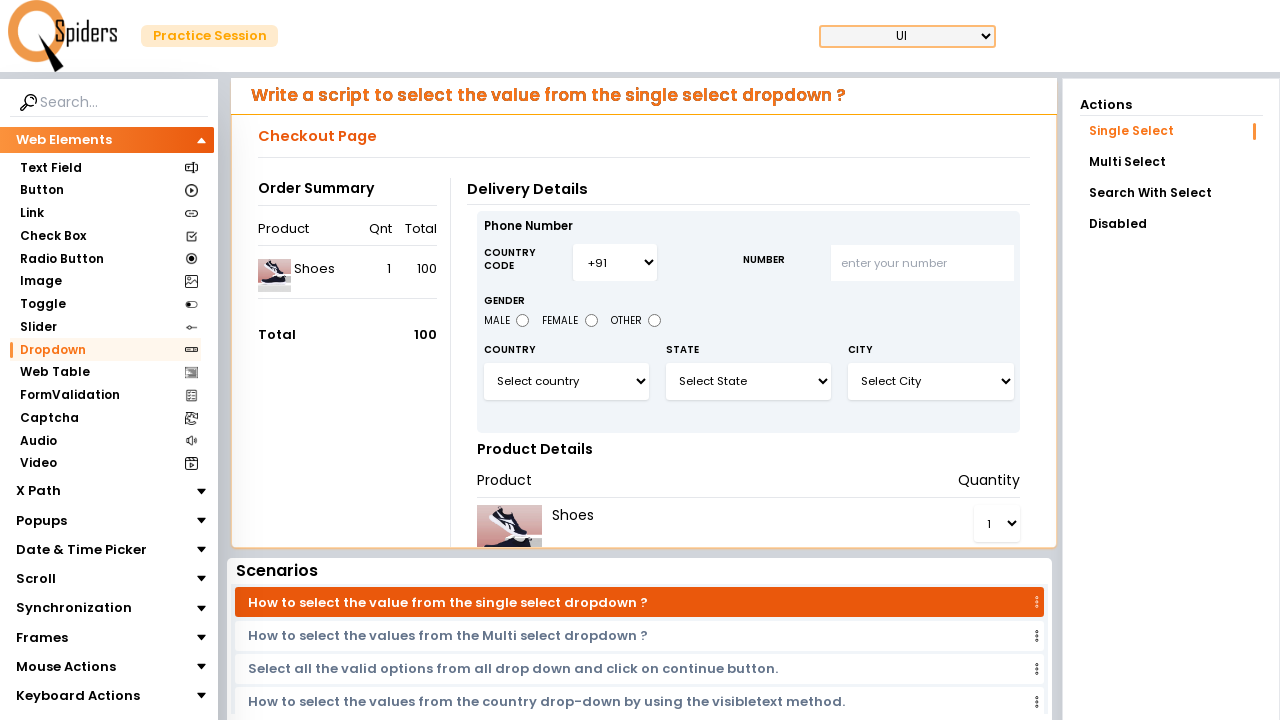

Selected option at index 2 from country code dropdown on #country_code
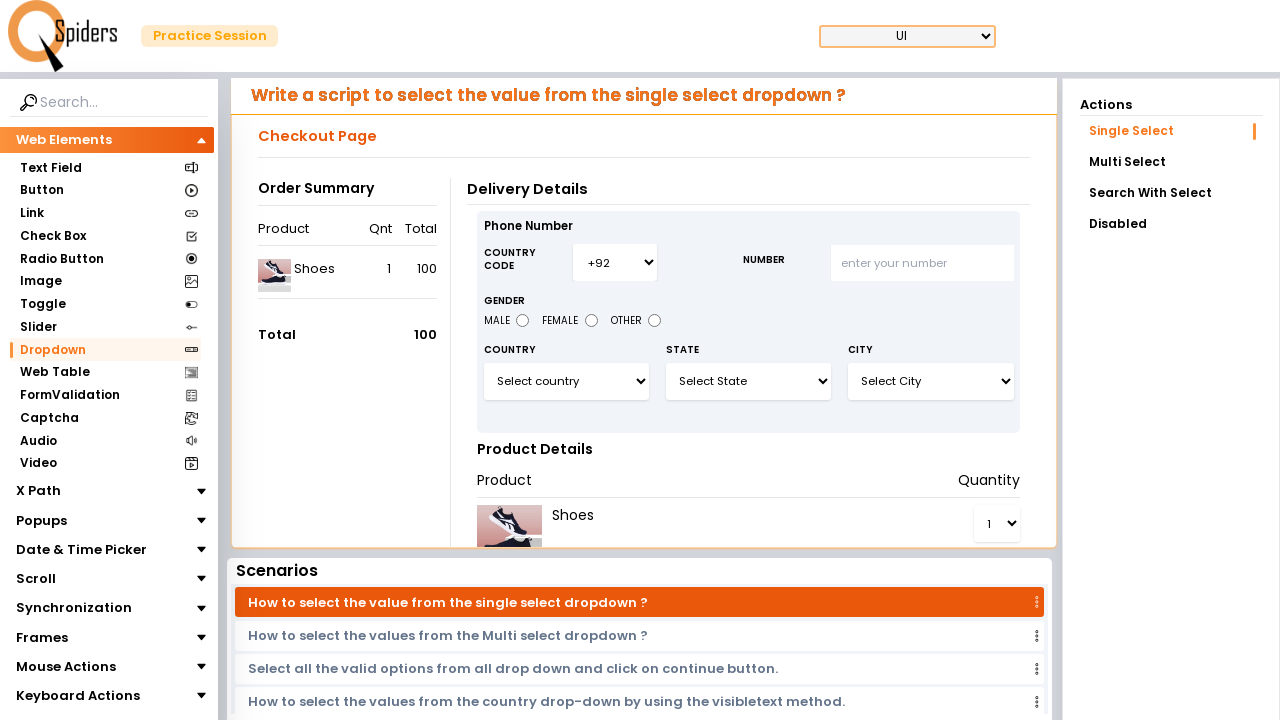

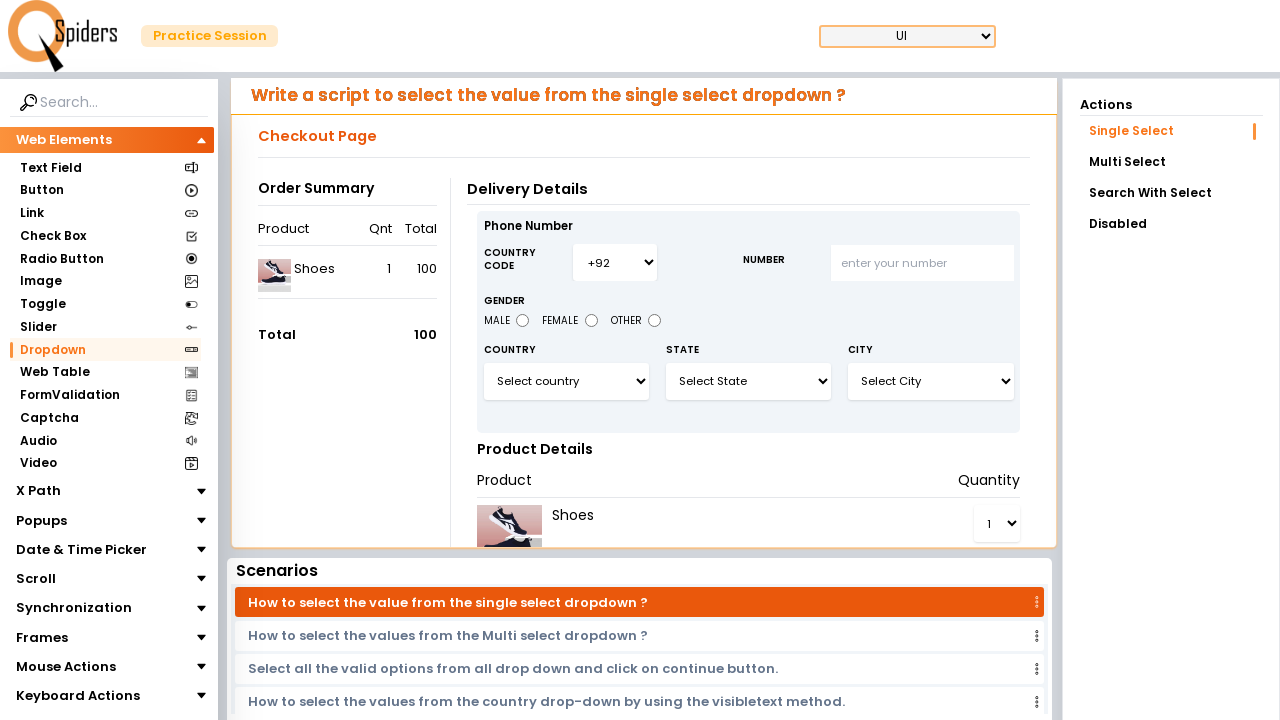